Clicks on Laptops category and verifies that laptop products are visible in the listing

Starting URL: https://www.demoblaze.com/index.html

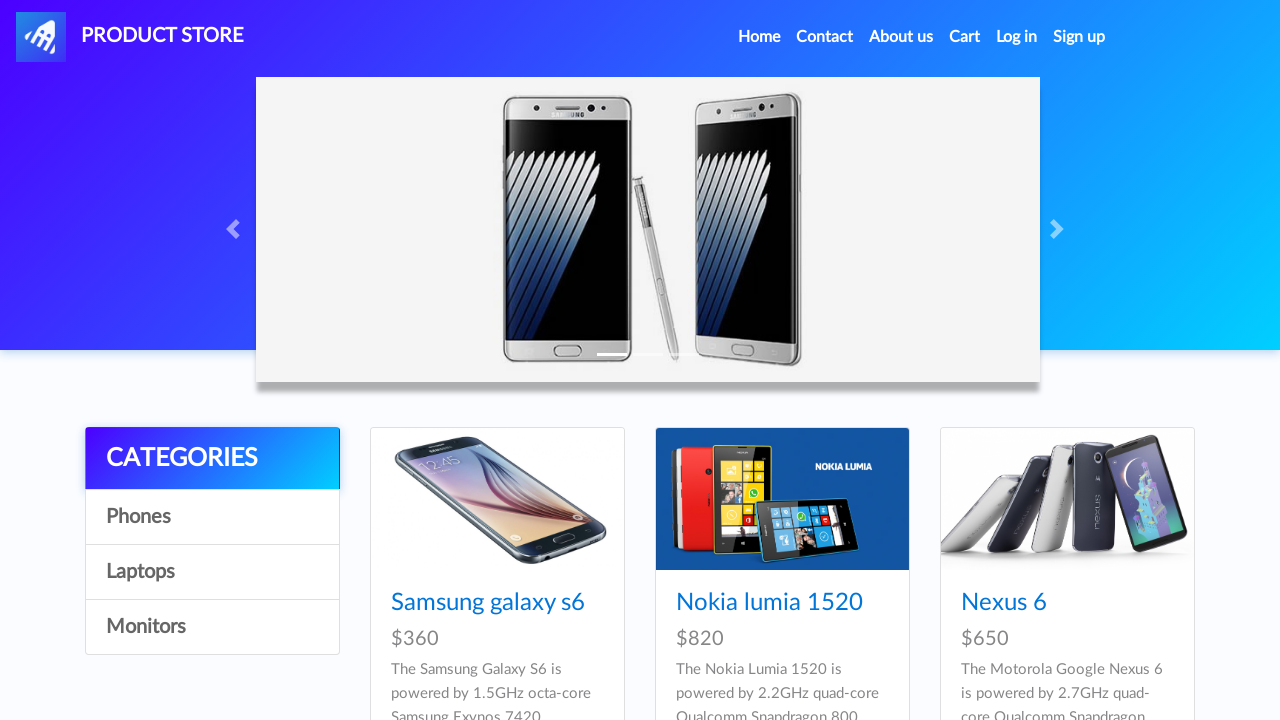

Clicked on Laptops category at (212, 572) on internal:role=link[name="Laptops"i]
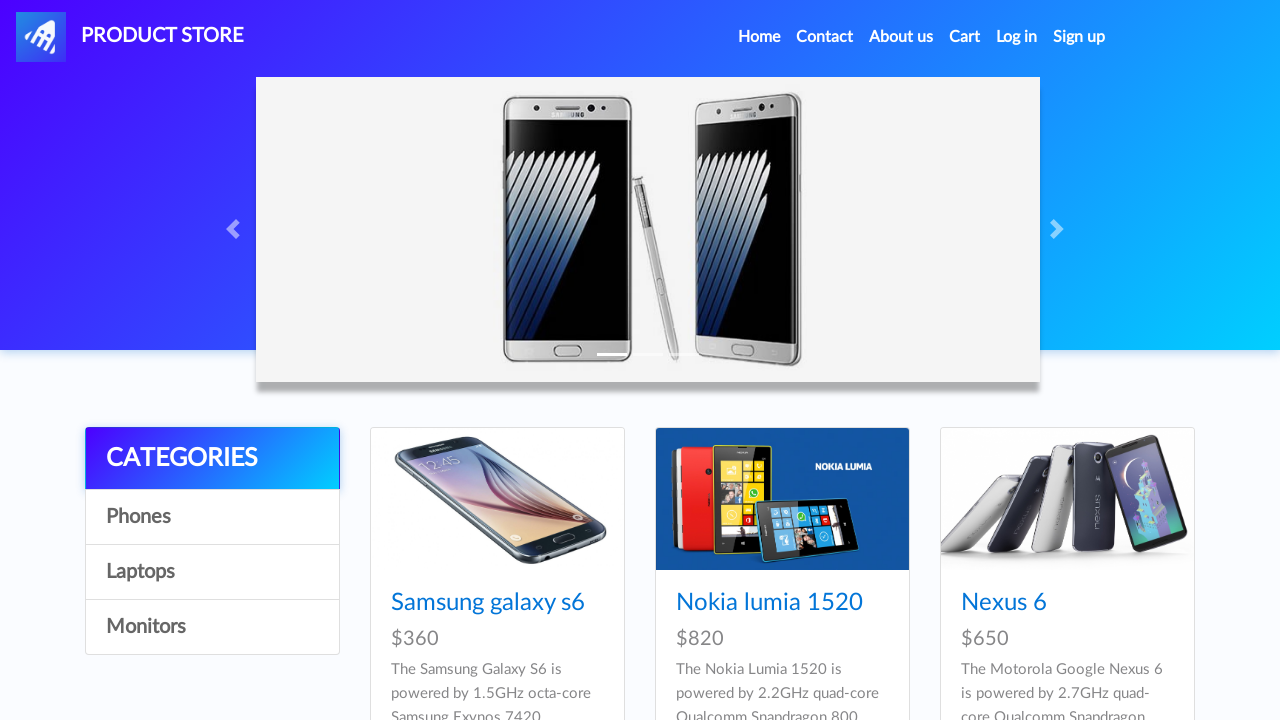

Sony vaio i5 product loaded
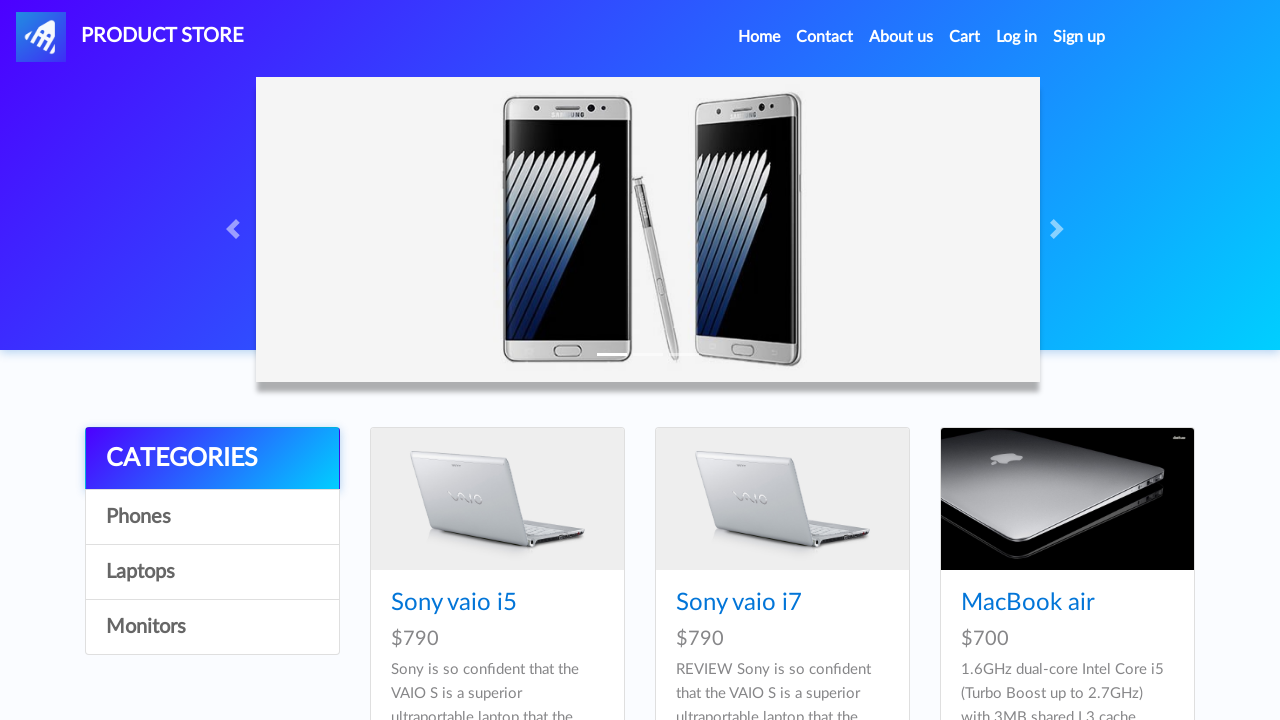

2017 Dell 15.6 Inch product loaded
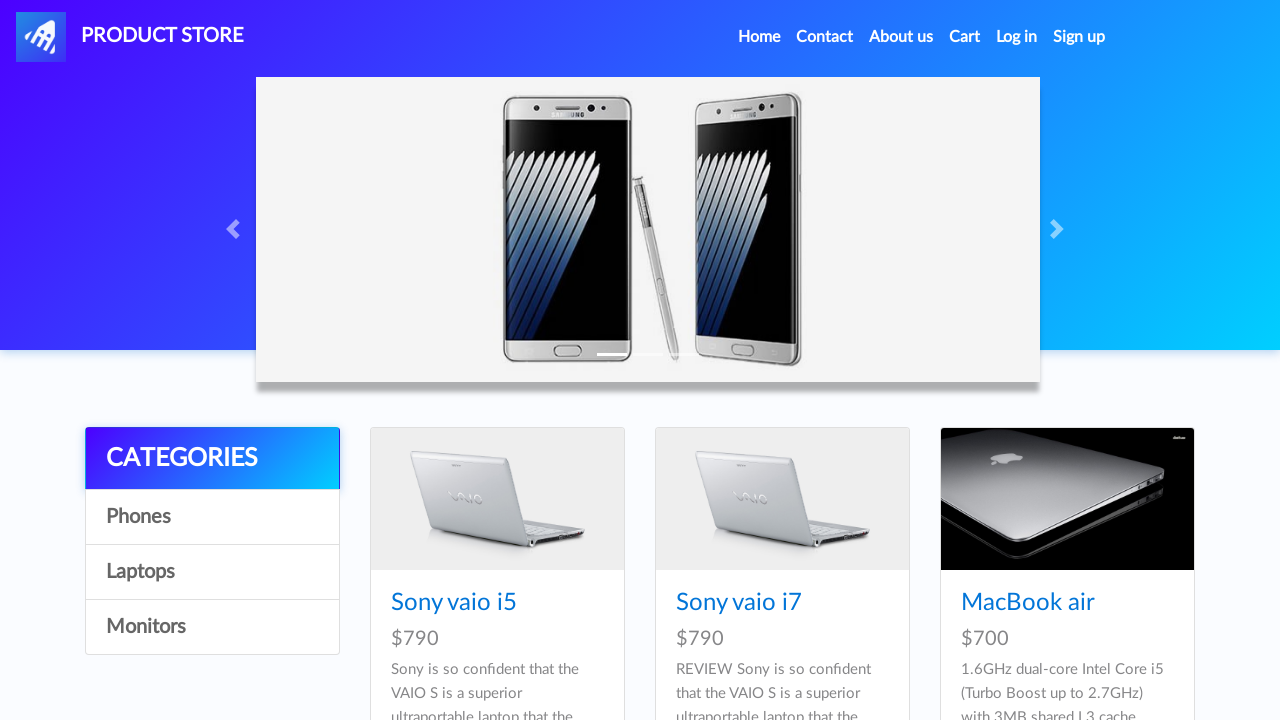

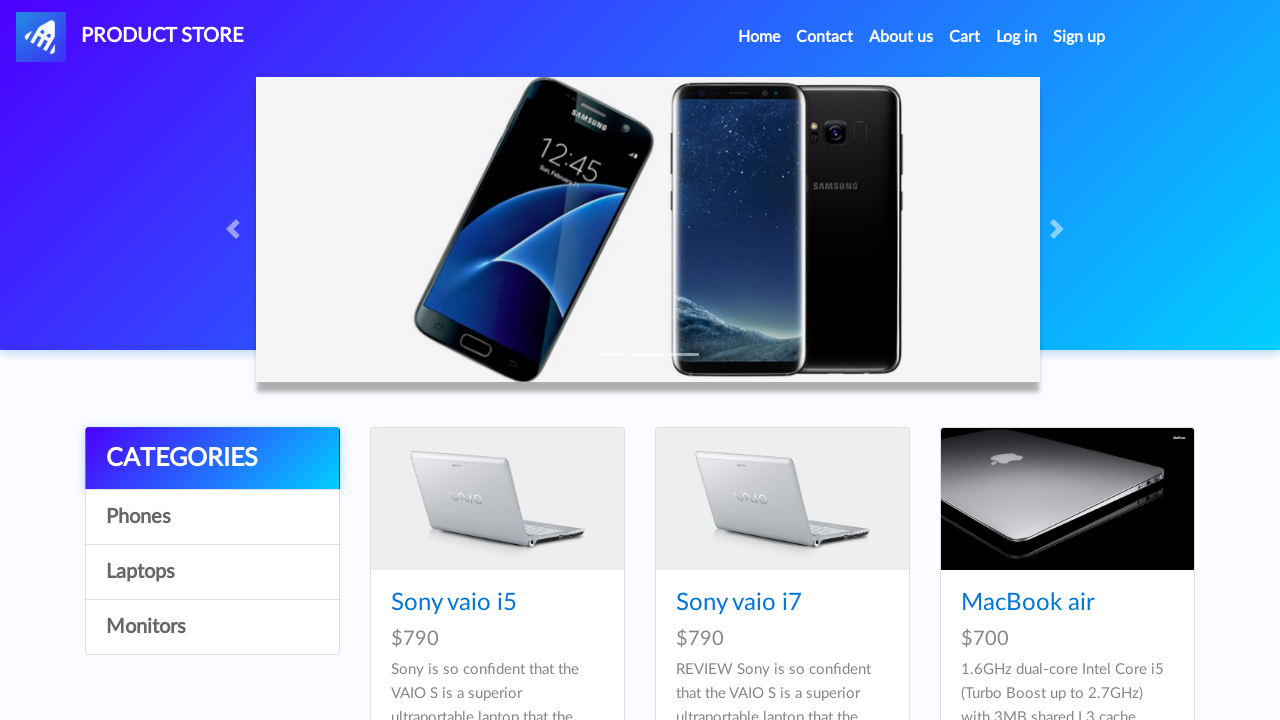